Tests dropdown functionality by interacting with a country selection dropdown, iterating through all available options

Starting URL: https://testautomationpractice.blogspot.com/

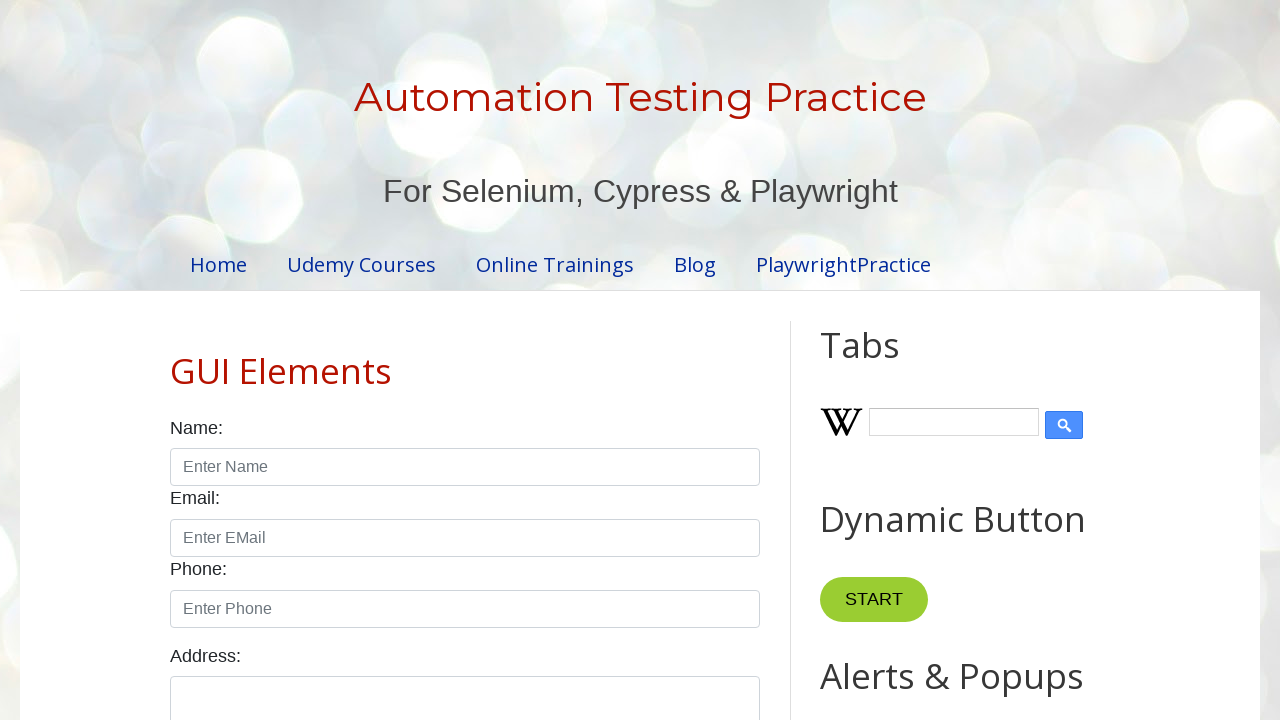

Located country dropdown element
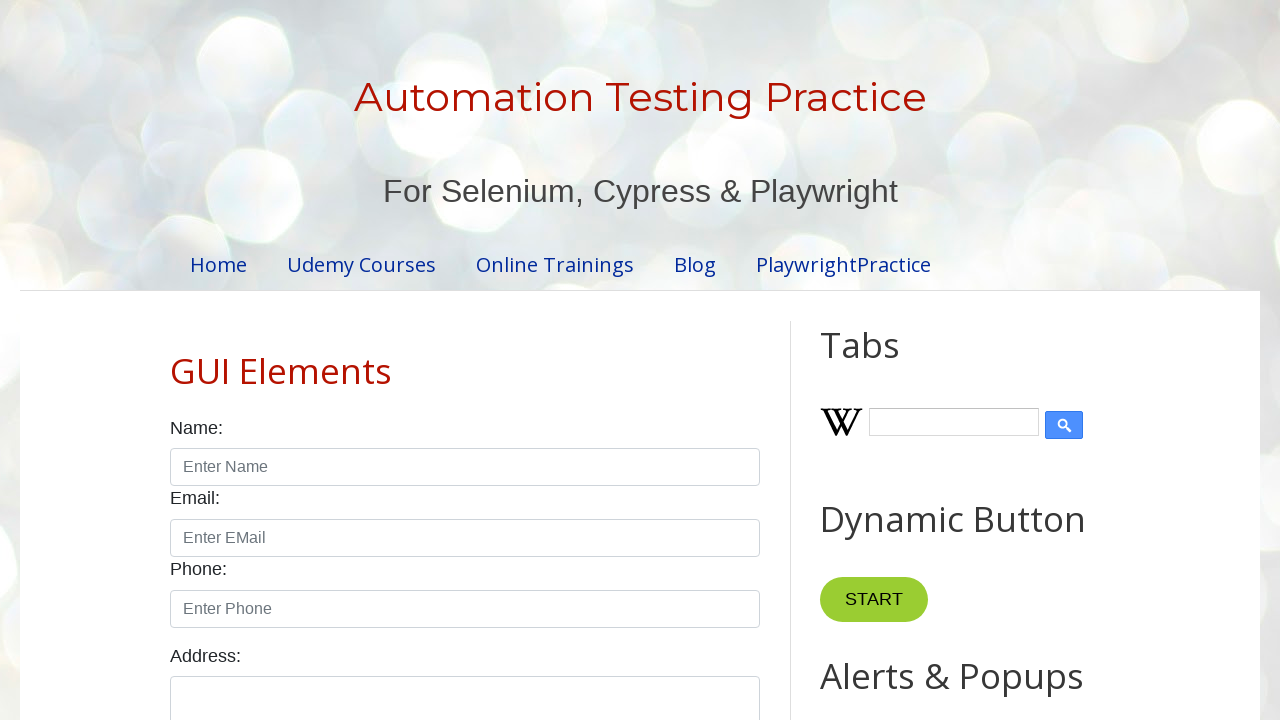

Retrieved all dropdown options
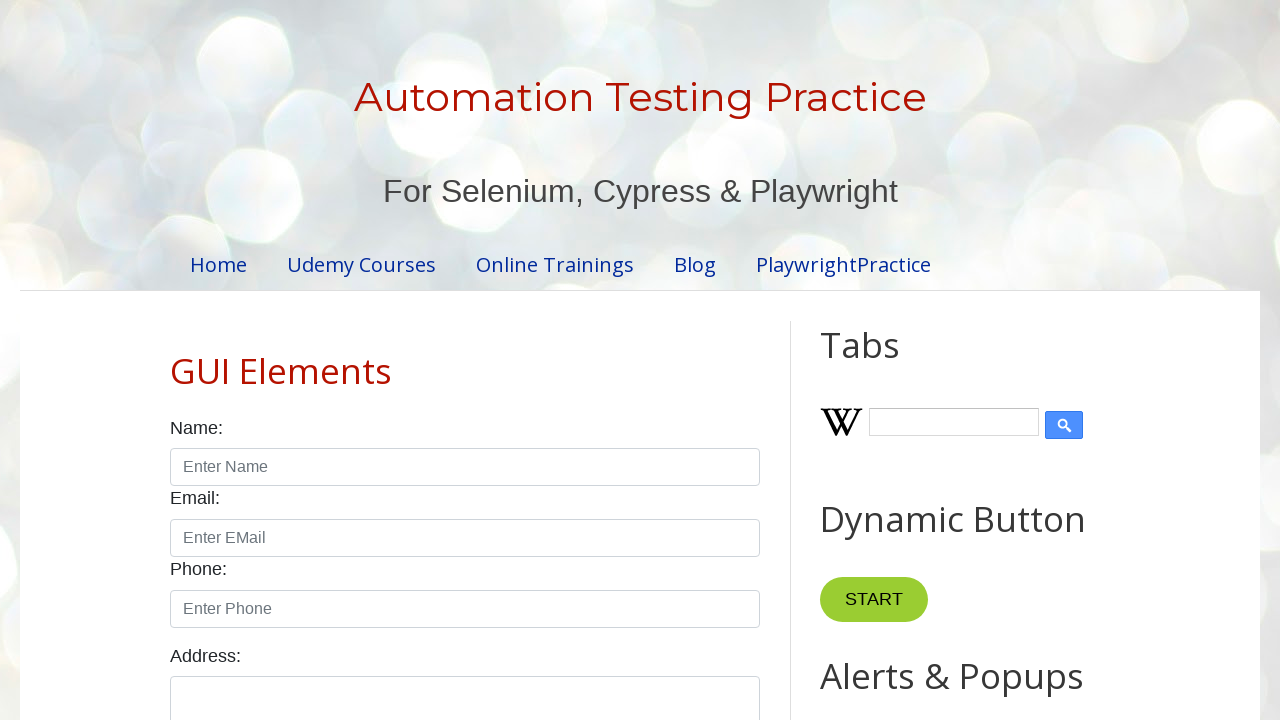

Dropdown contains 10 options
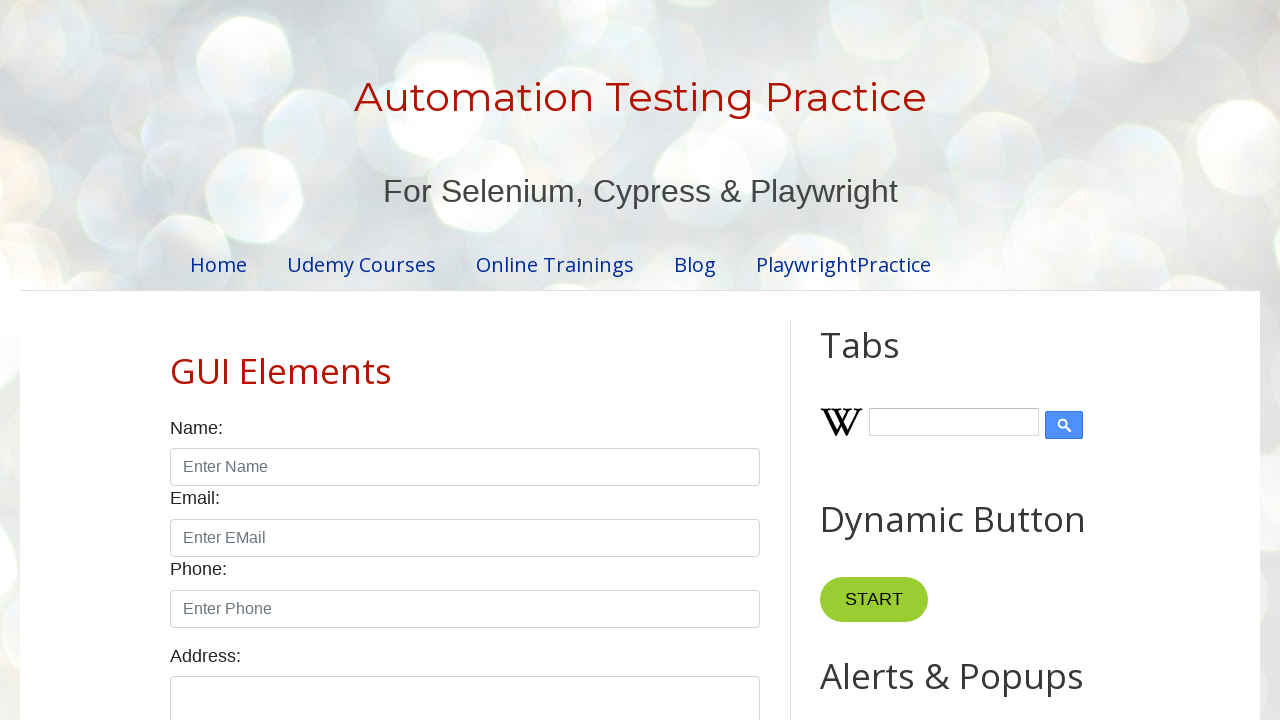

Retrieved option text: 
        United States
      
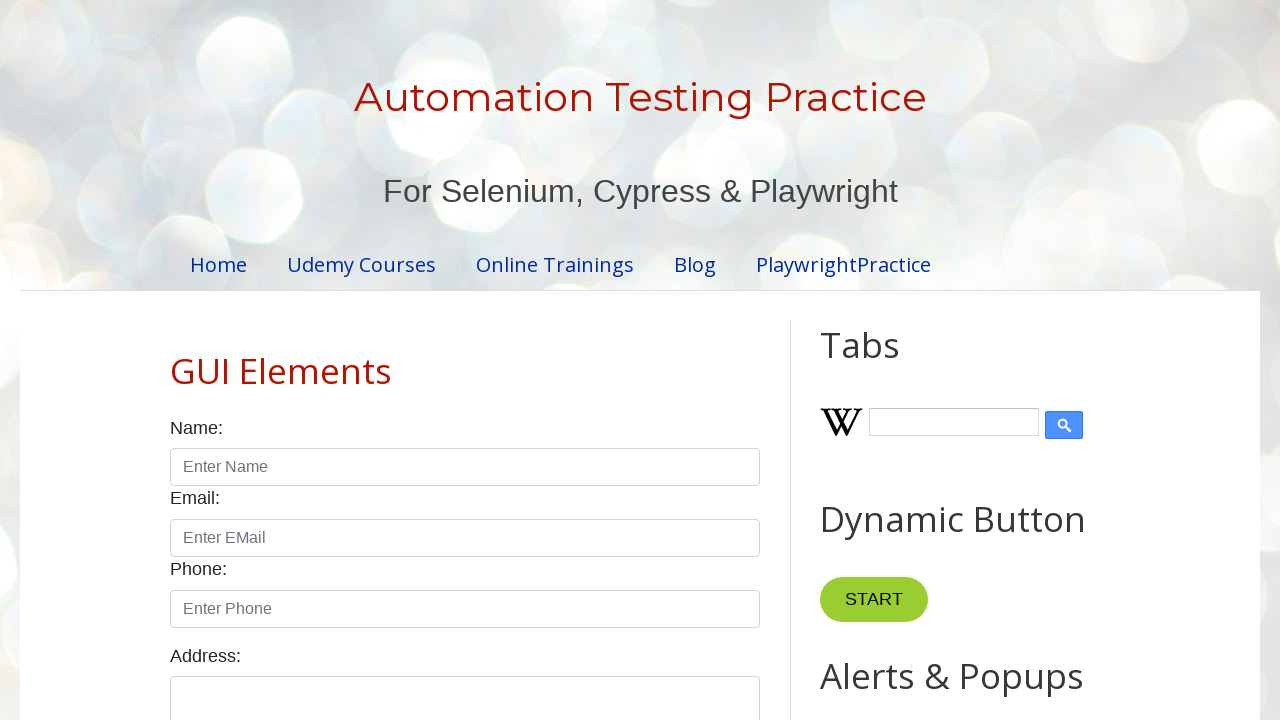

Retrieved option text: 
        Canada
      
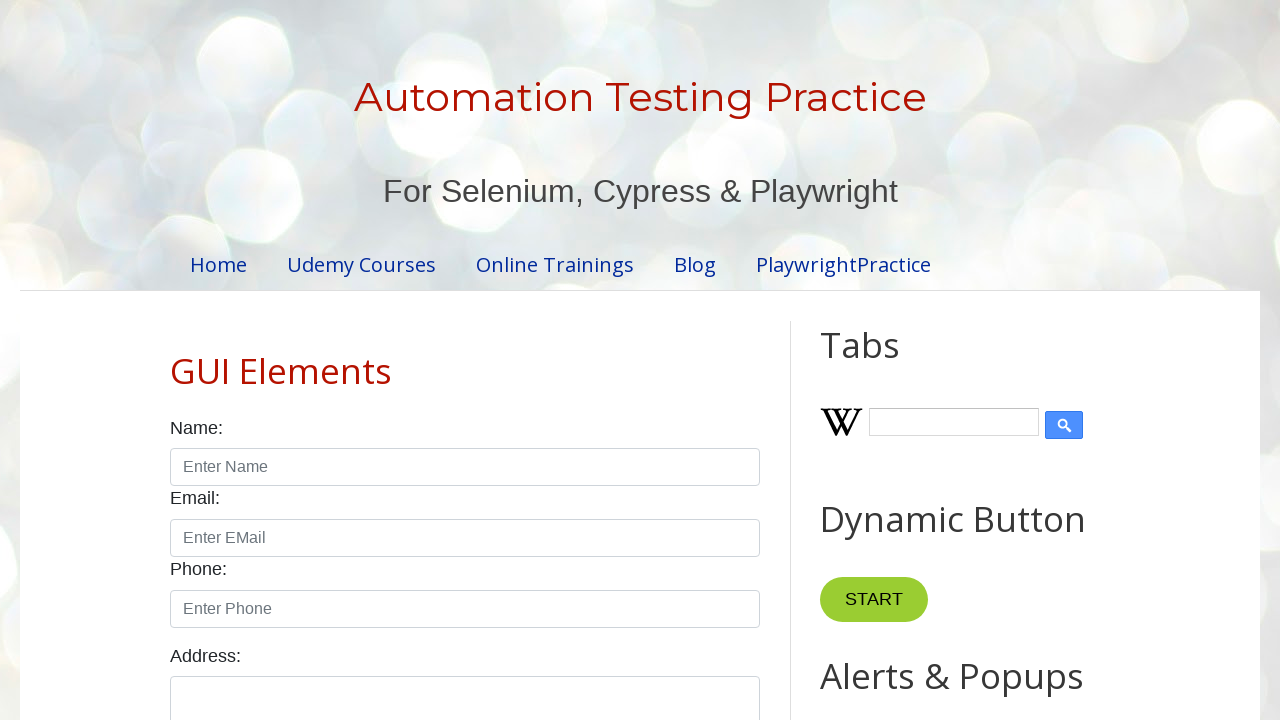

Retrieved option text: 
        United Kingdom
      
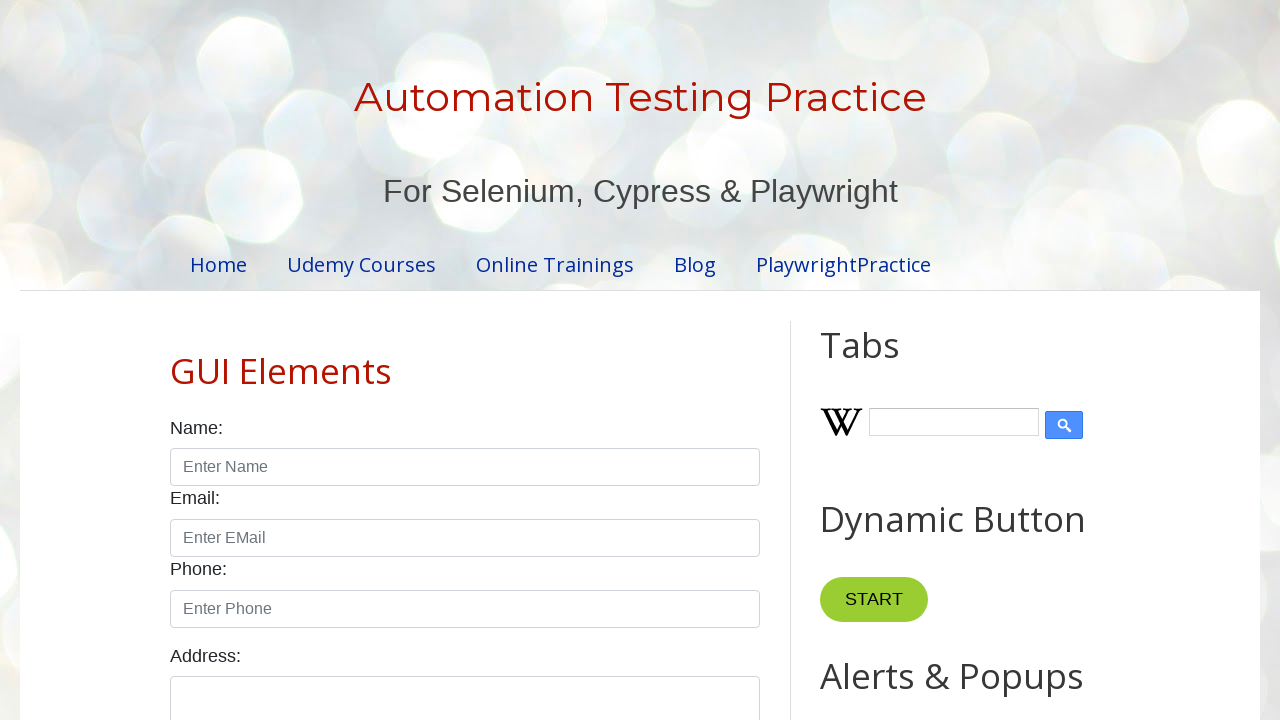

Retrieved option text: 
        Germany
      
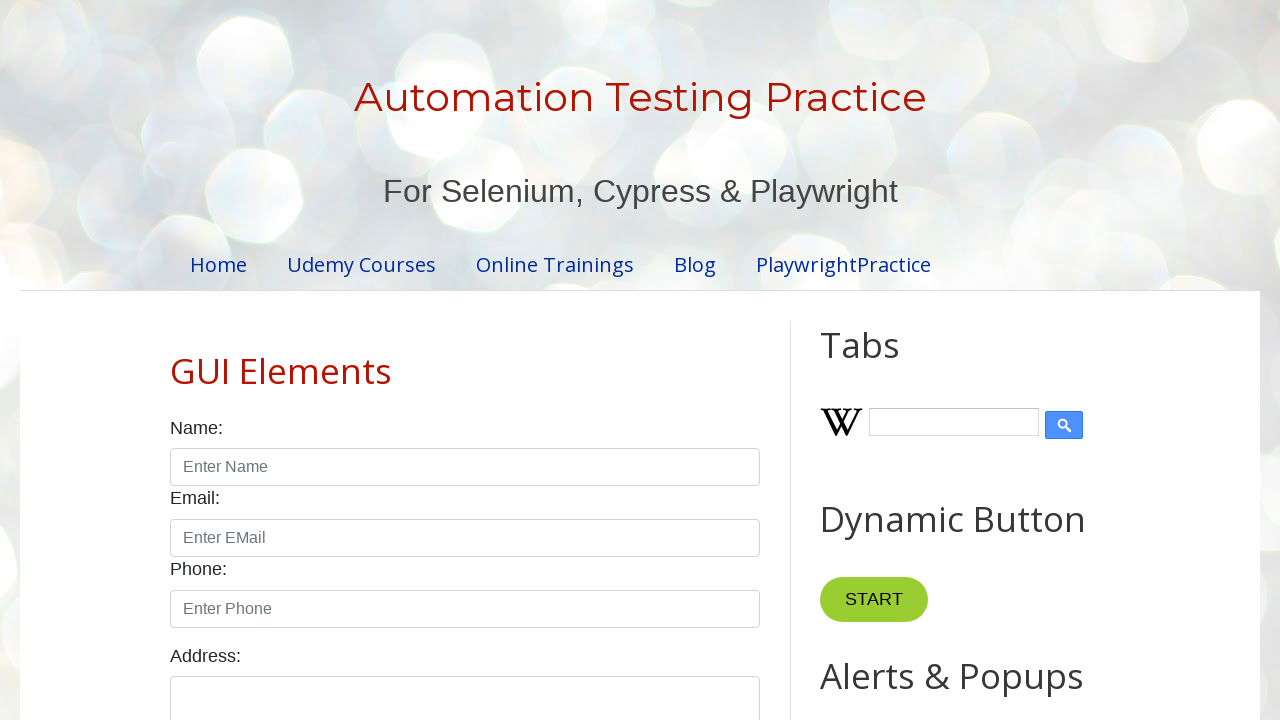

Retrieved option text: 
        France
      
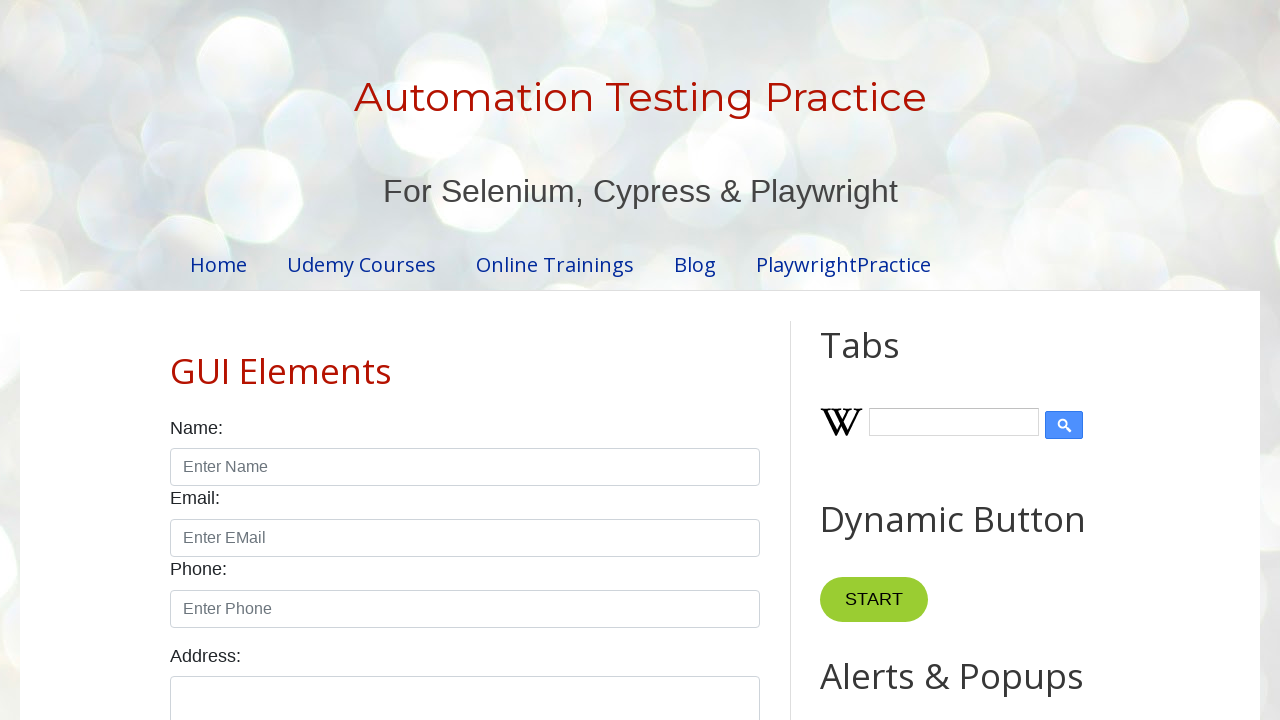

Retrieved option text: 
        Australia
      
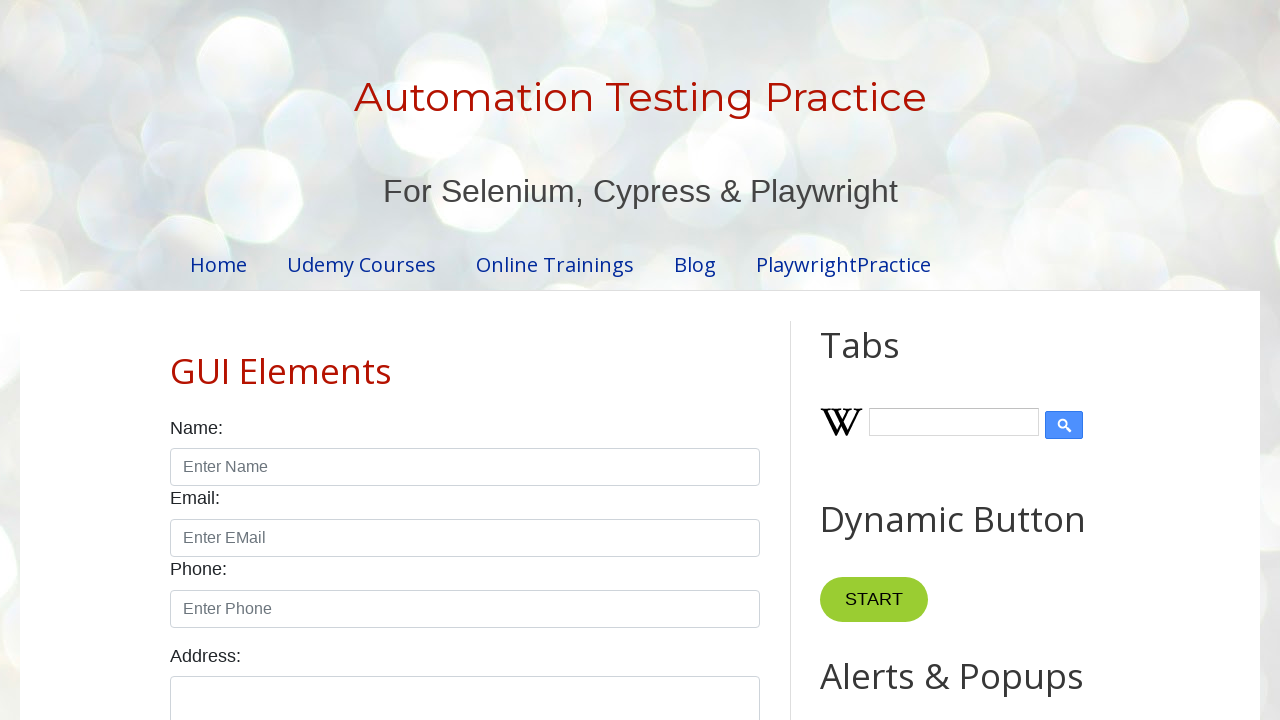

Retrieved option text: 
        Japan
      
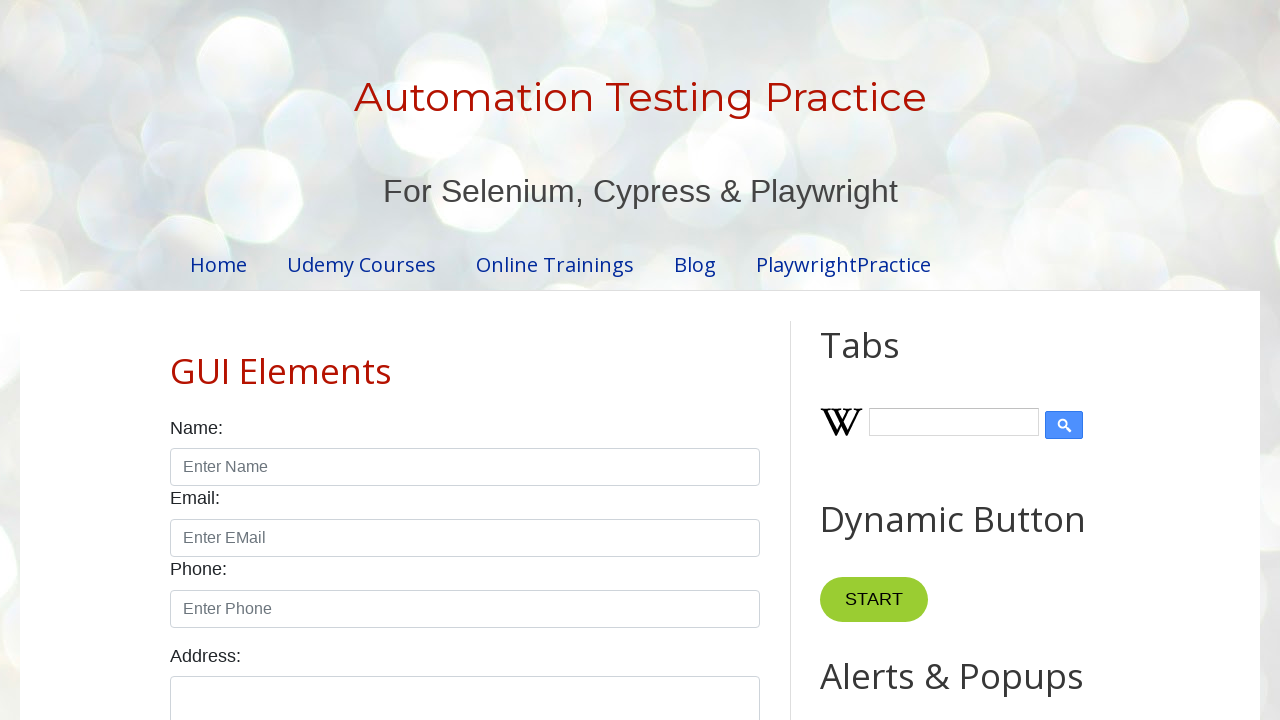

Retrieved option text: 
        China
      
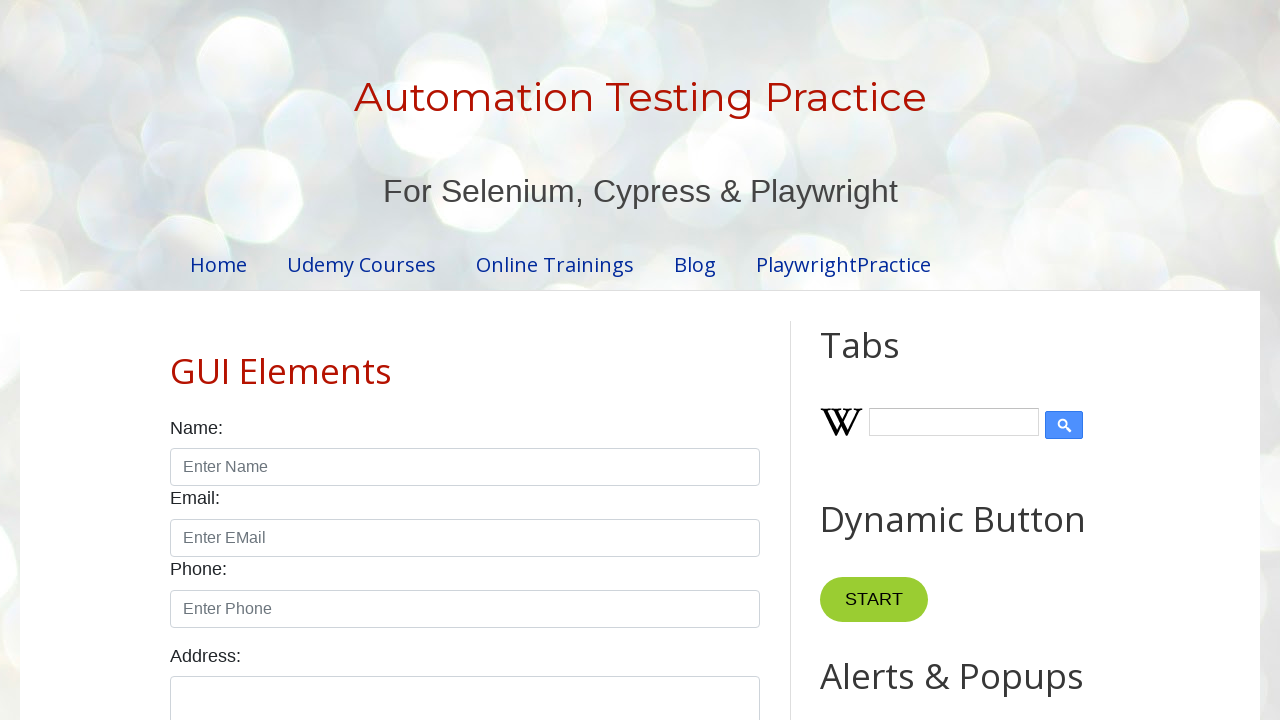

Retrieved option text: 
        Brazil
      
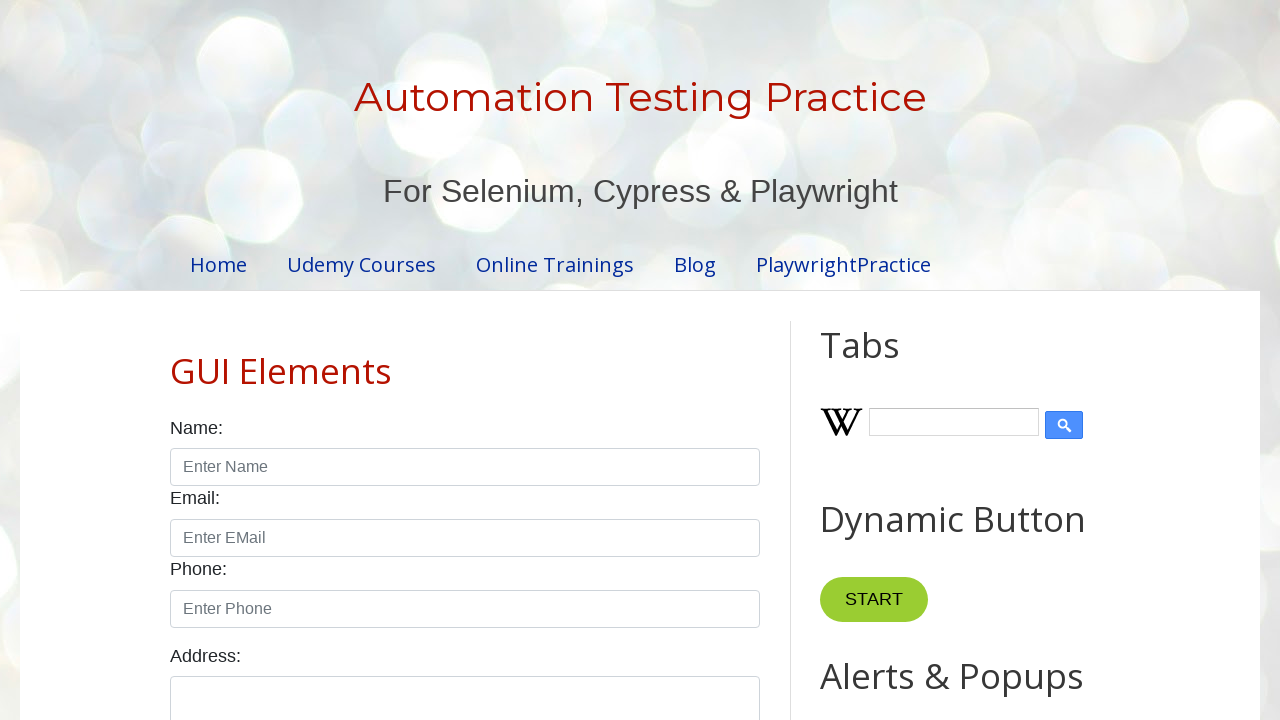

Retrieved option text: 
        India
      
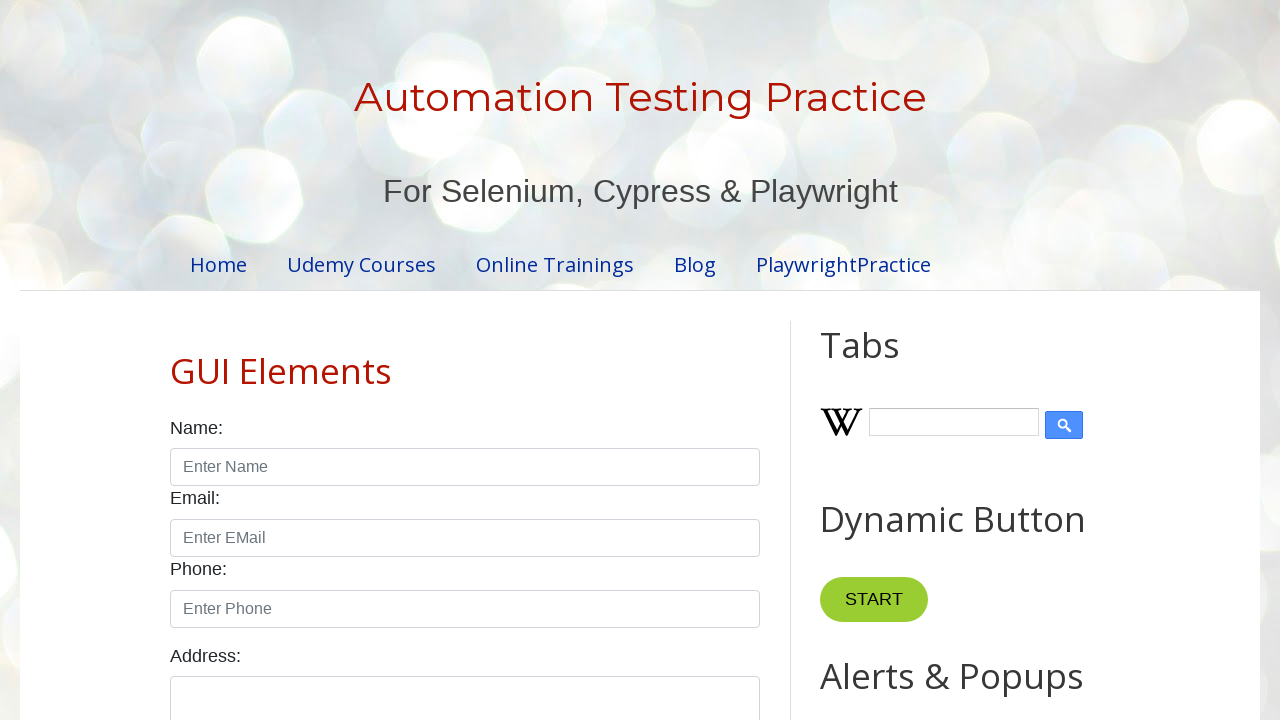

Selected 'Canada' from dropdown by visible text on select#country
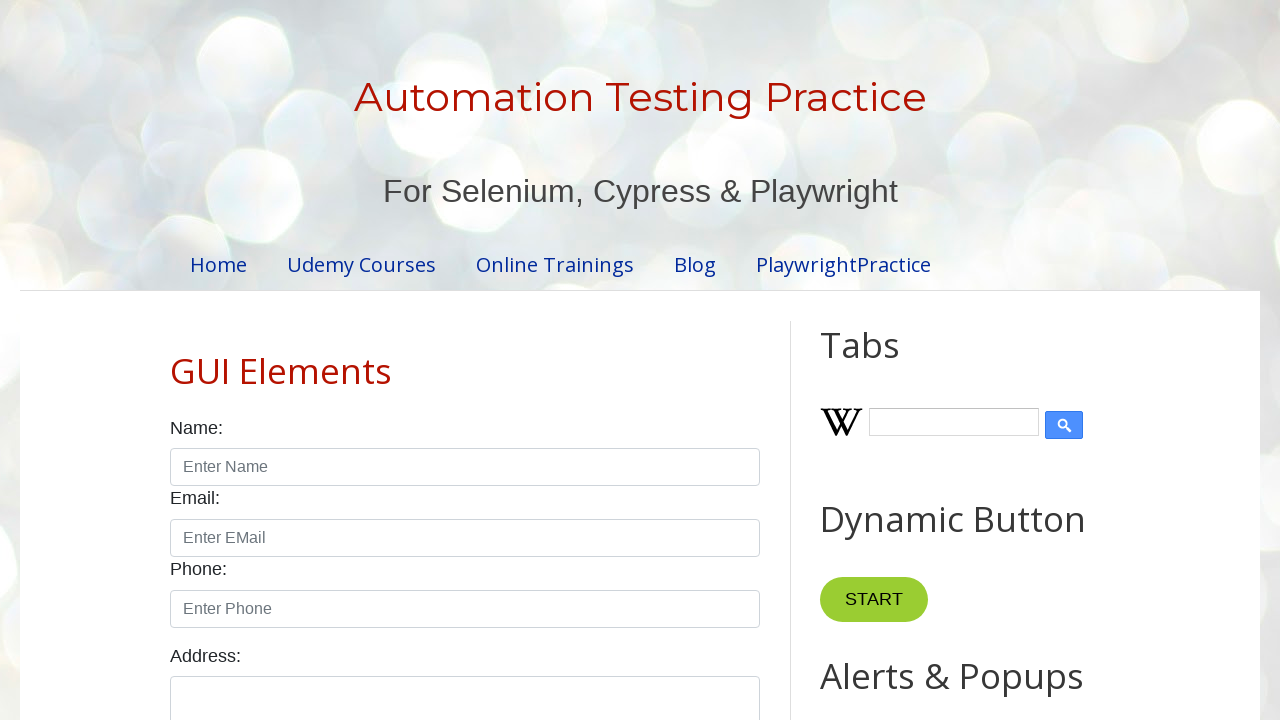

Selected 'germany' from dropdown by value on select#country
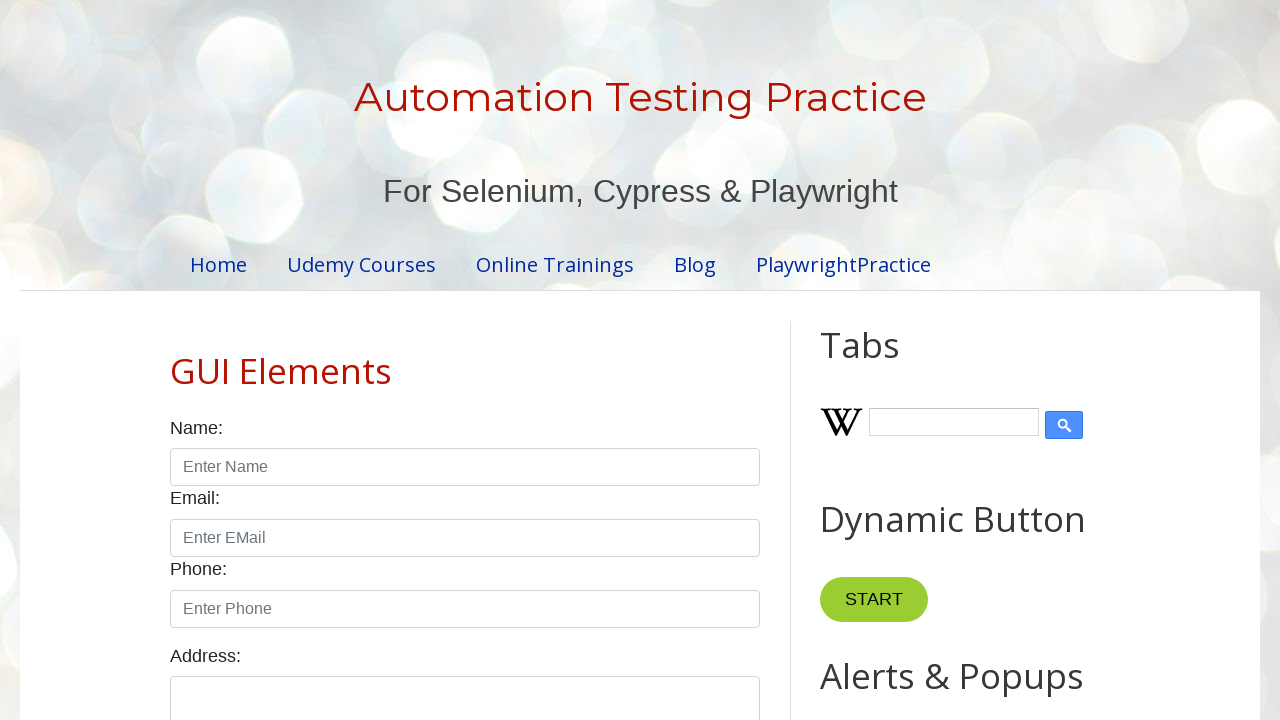

Selected dropdown option at index 8 on select#country
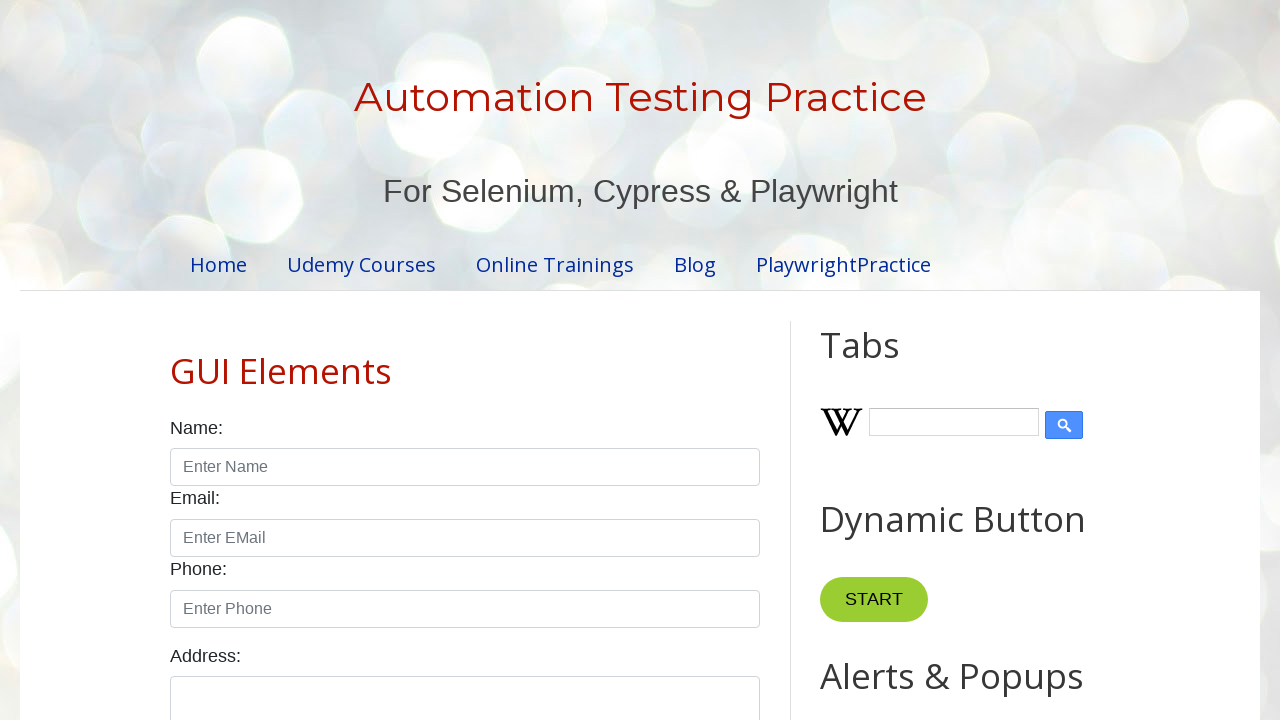

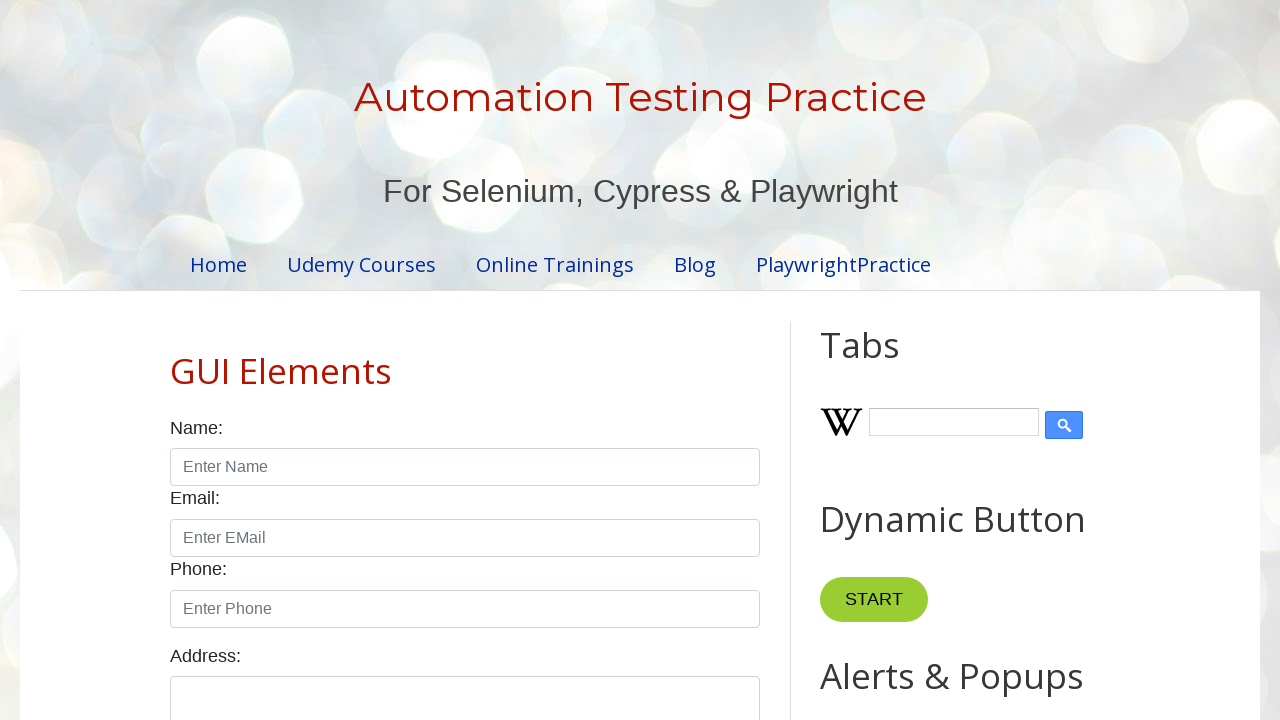